Tests dropdown functionality by selecting different US states using various selection methods (visible text, value, index) and verifies California is selected at the end

Starting URL: https://practice.cydeo.com/dropdown

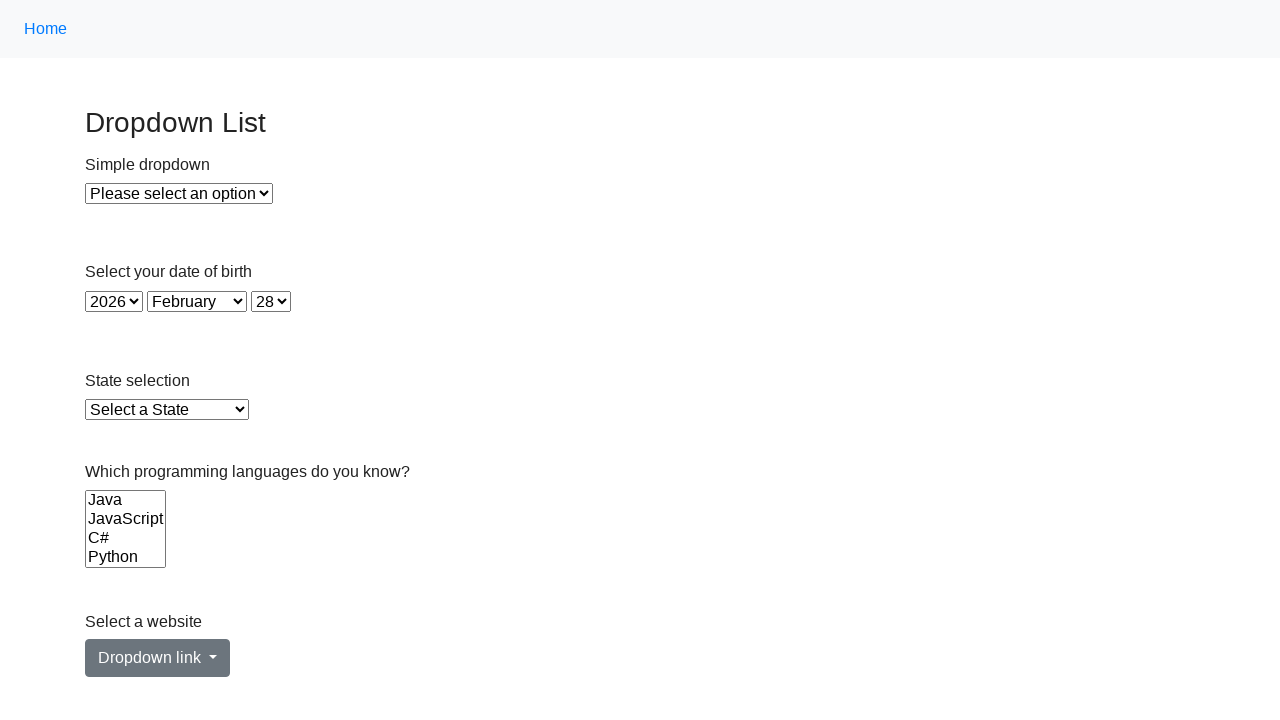

Selected Illinois by visible text from state dropdown on select#state
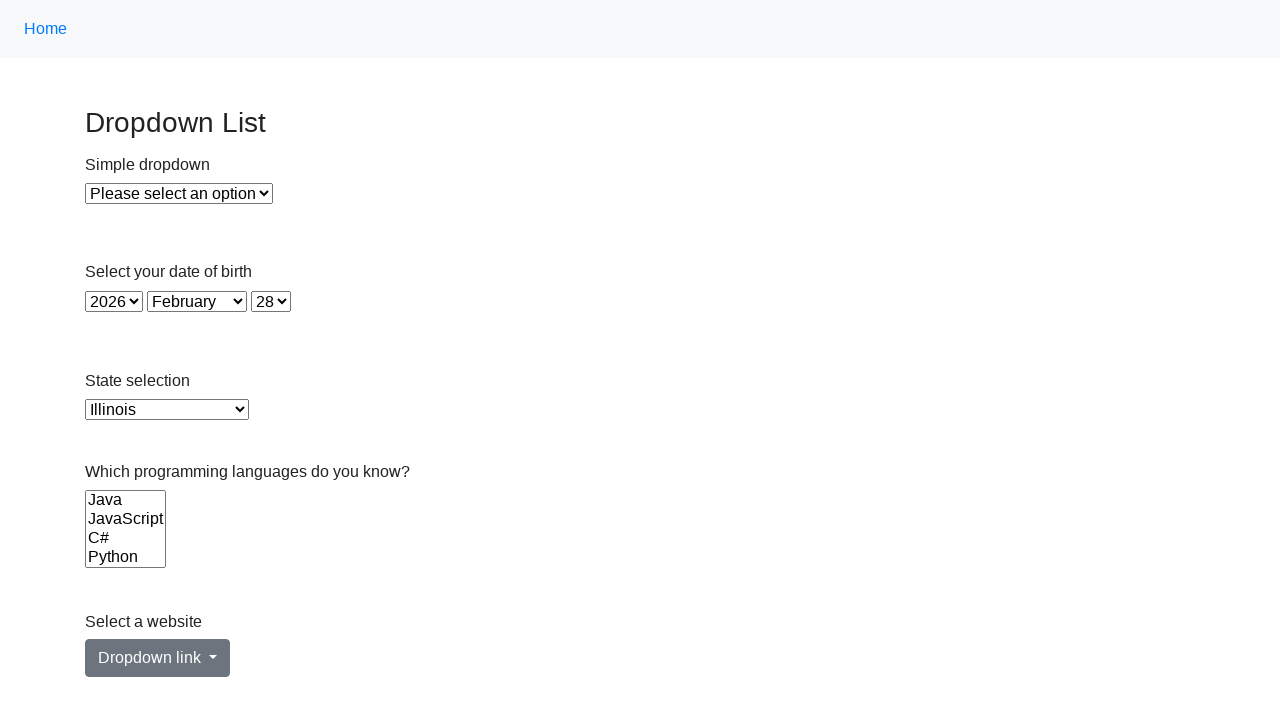

Selected Virginia by value from state dropdown on select#state
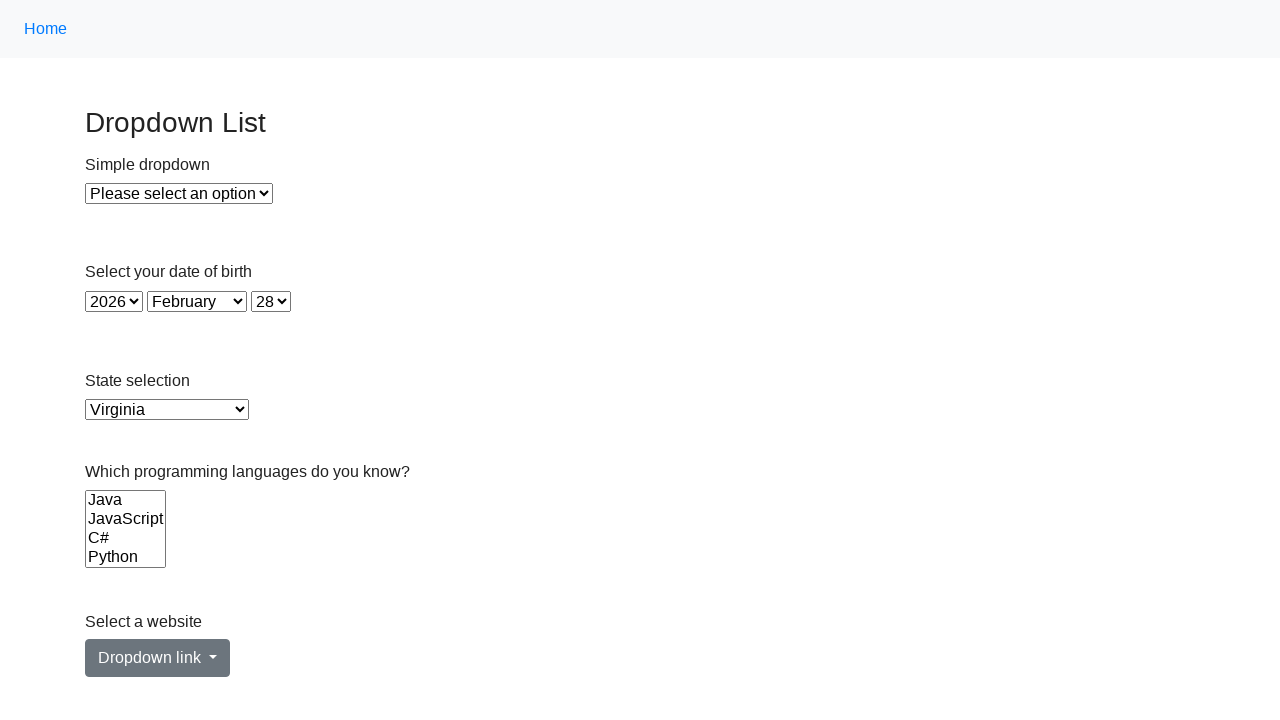

Selected California by index 5 from state dropdown on select#state
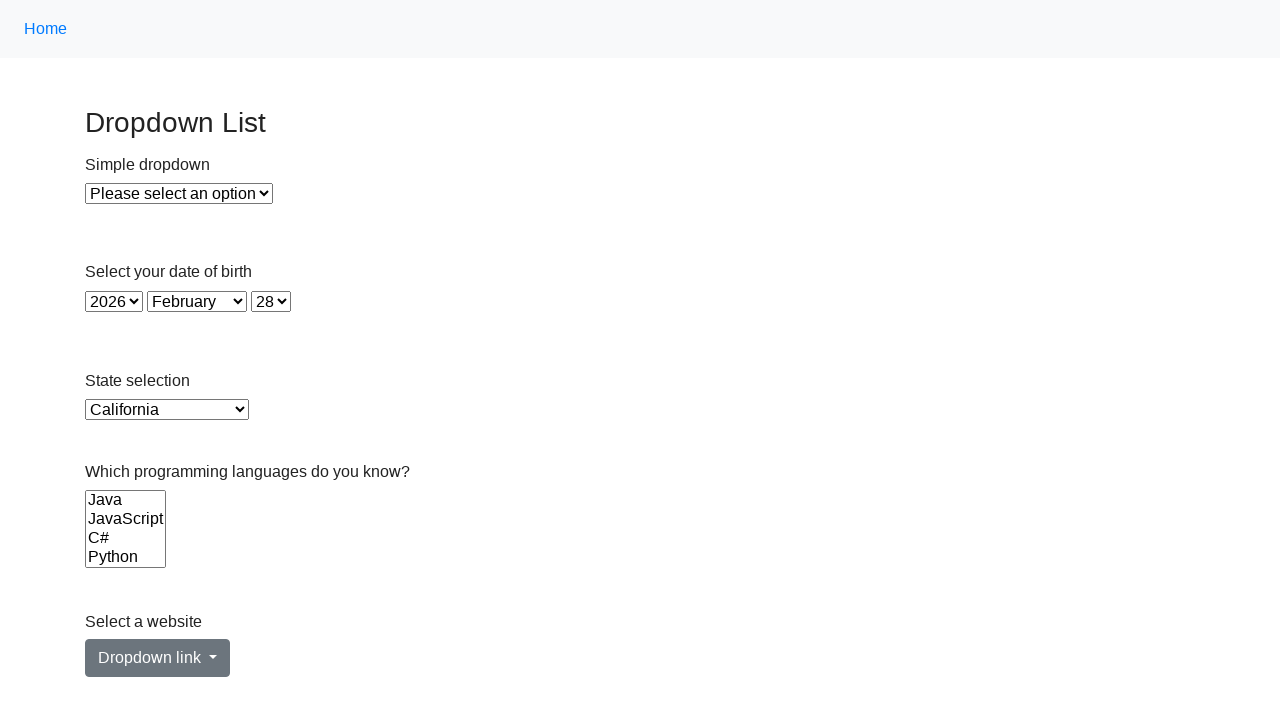

Retrieved selected option value from state dropdown
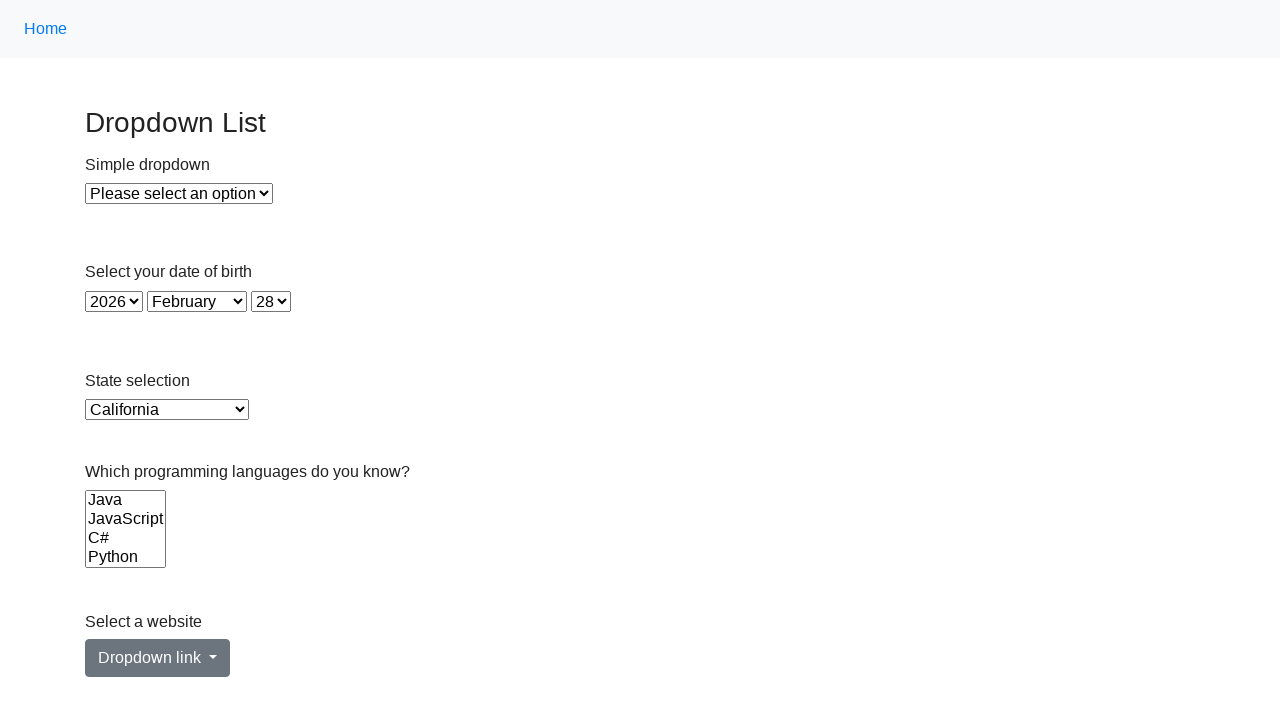

Verified California is selected (value is CA)
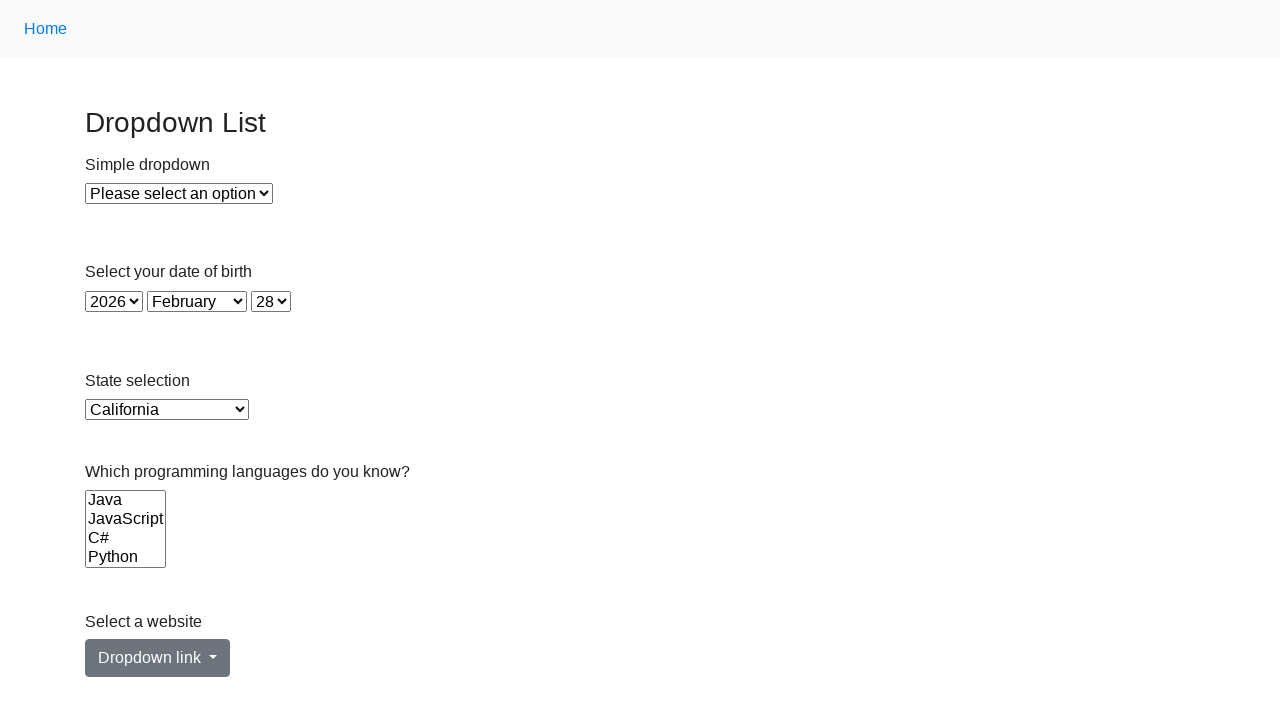

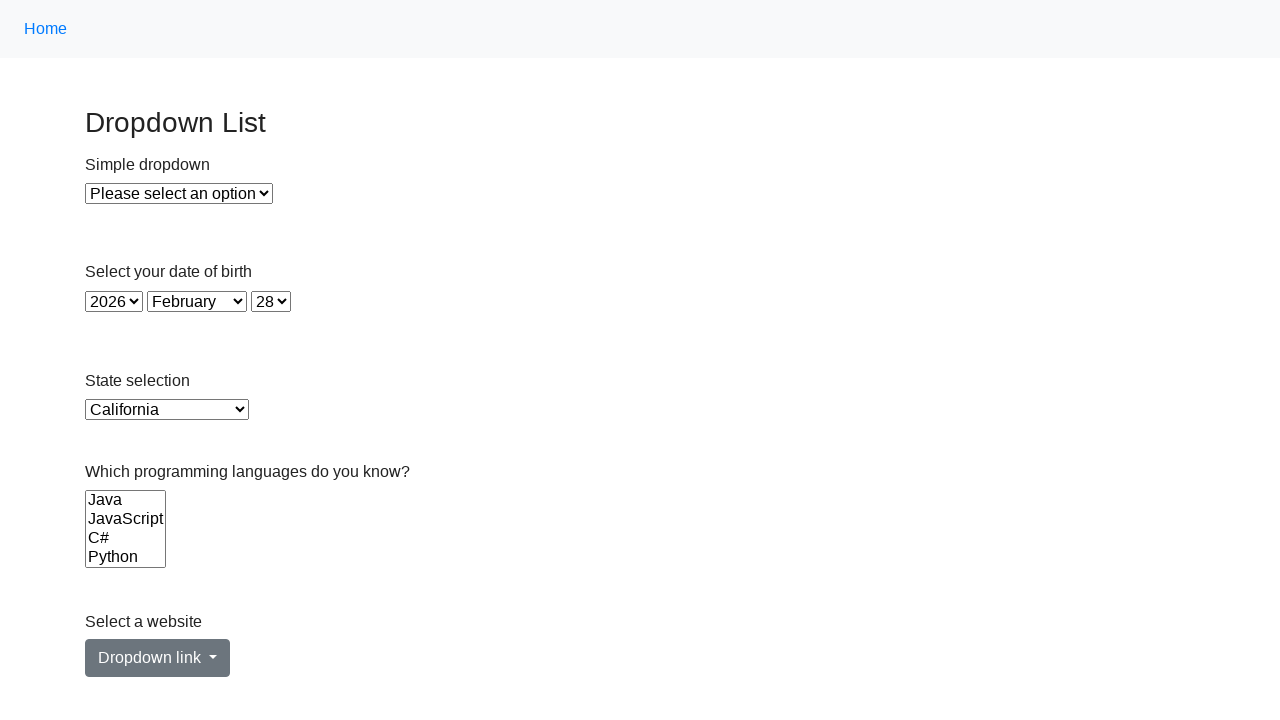